Navigates to Apple's iPhone product page and waits for the page to fully load

Starting URL: https://www.apple.com/iphone/?cid=oas-us-domains-iphone.com

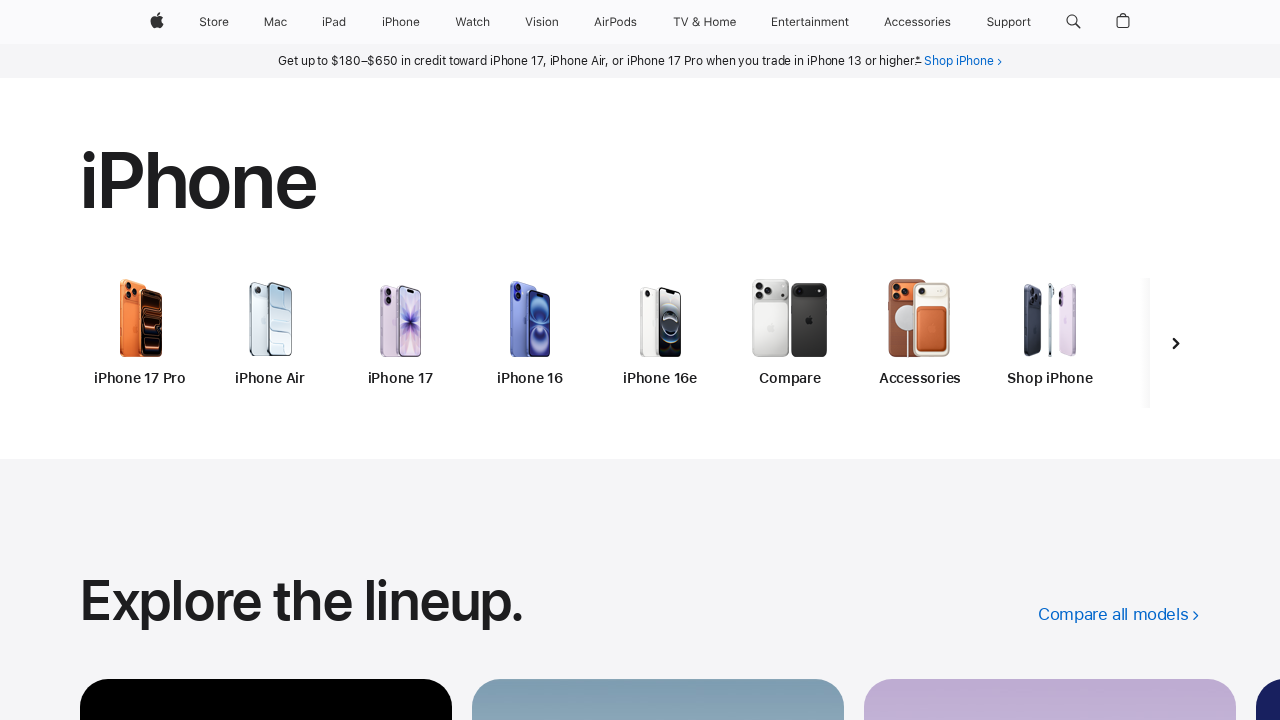

Navigated to Apple iPhone product page
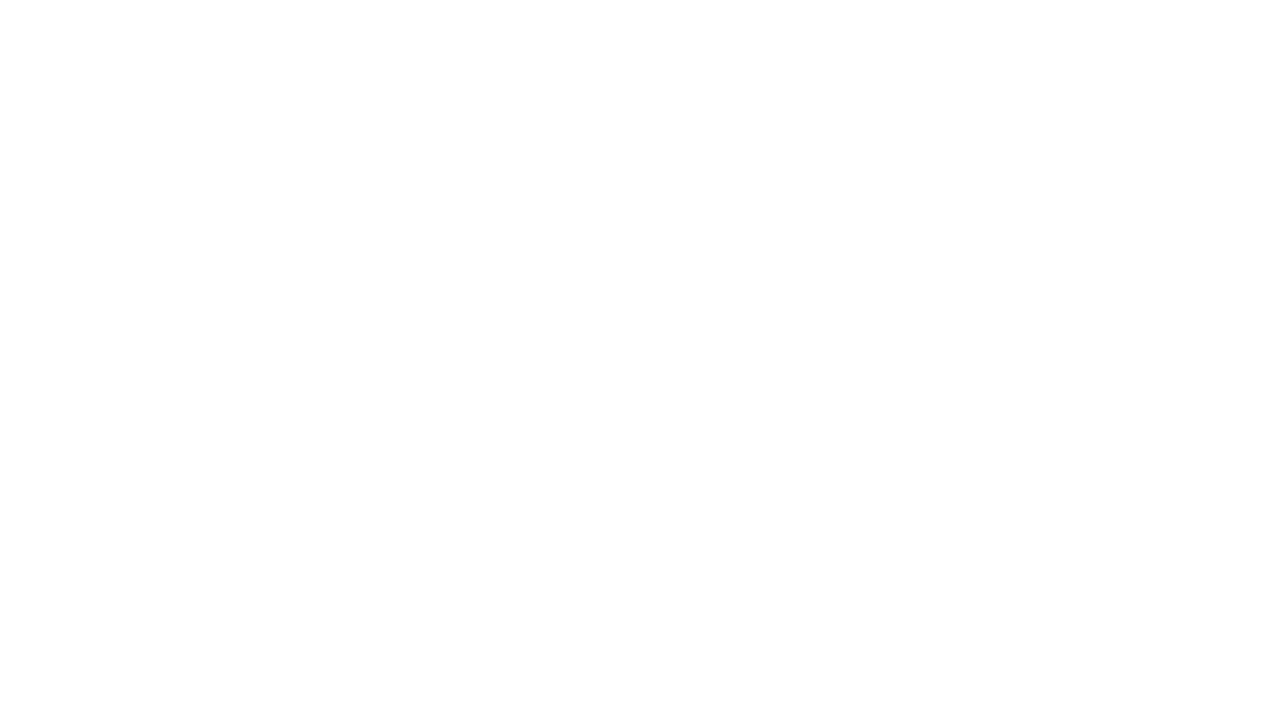

Page reached networkidle state - all network activity completed
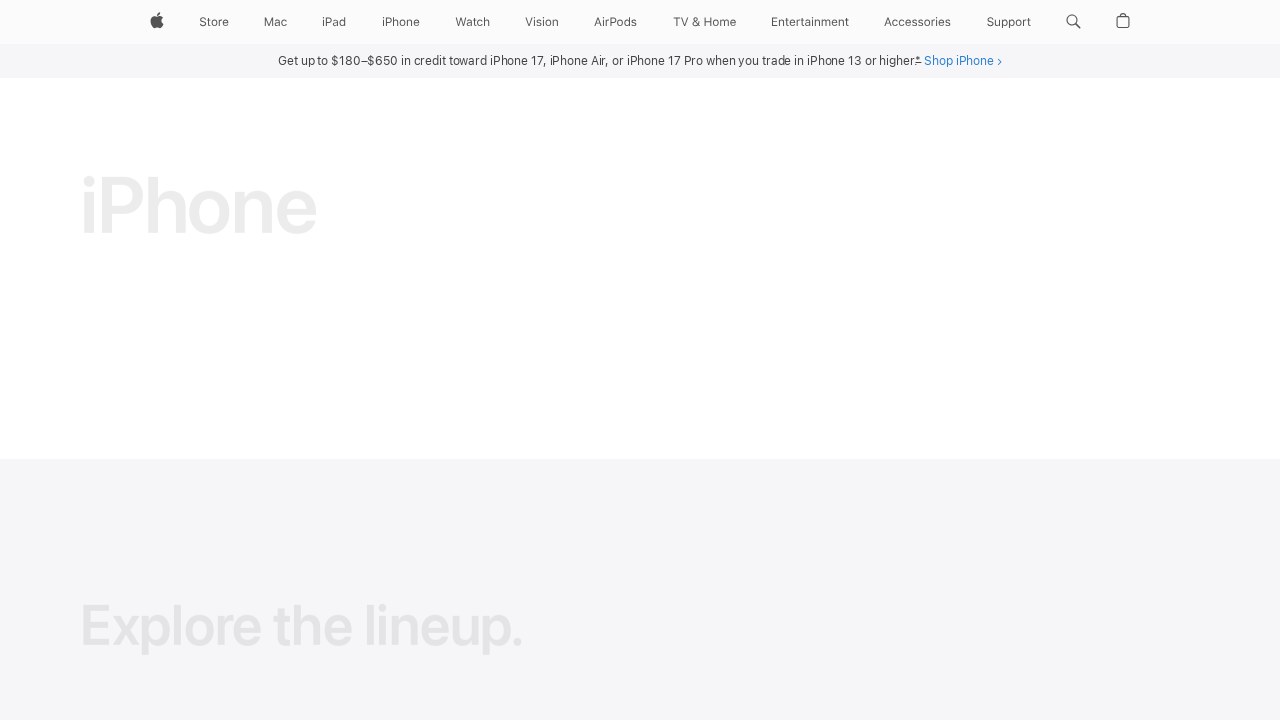

Body element confirmed to be present on page
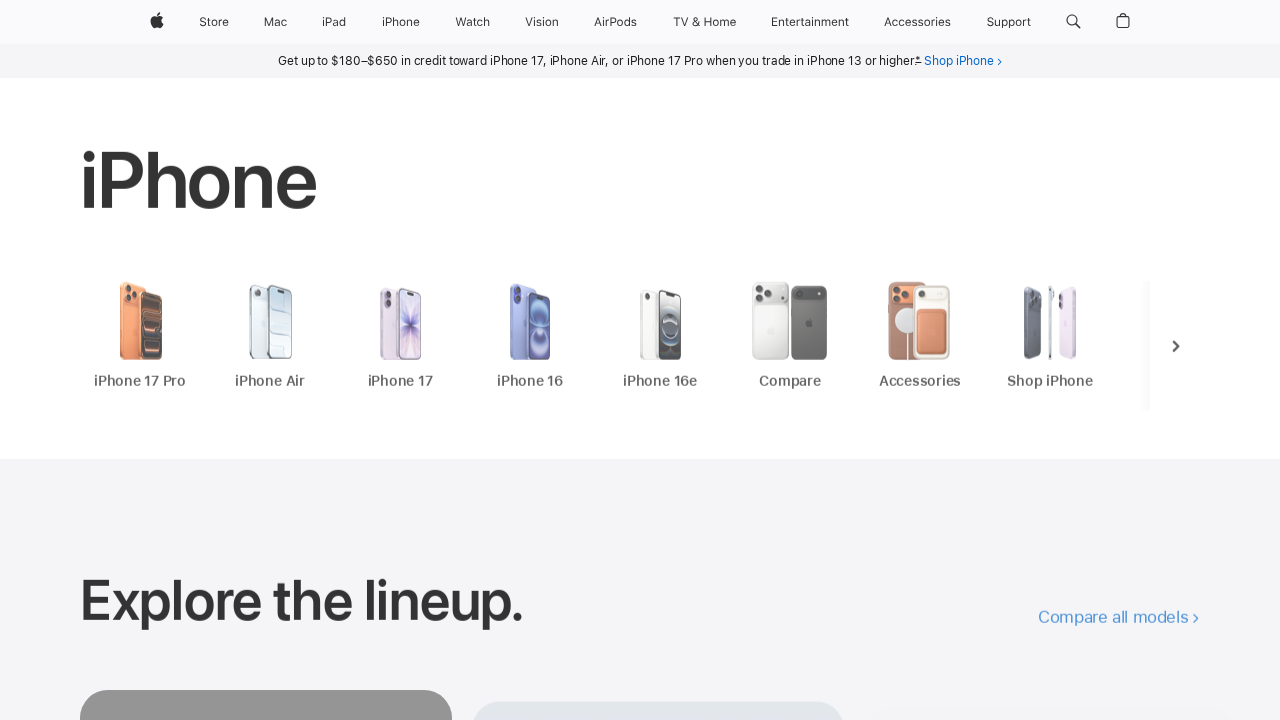

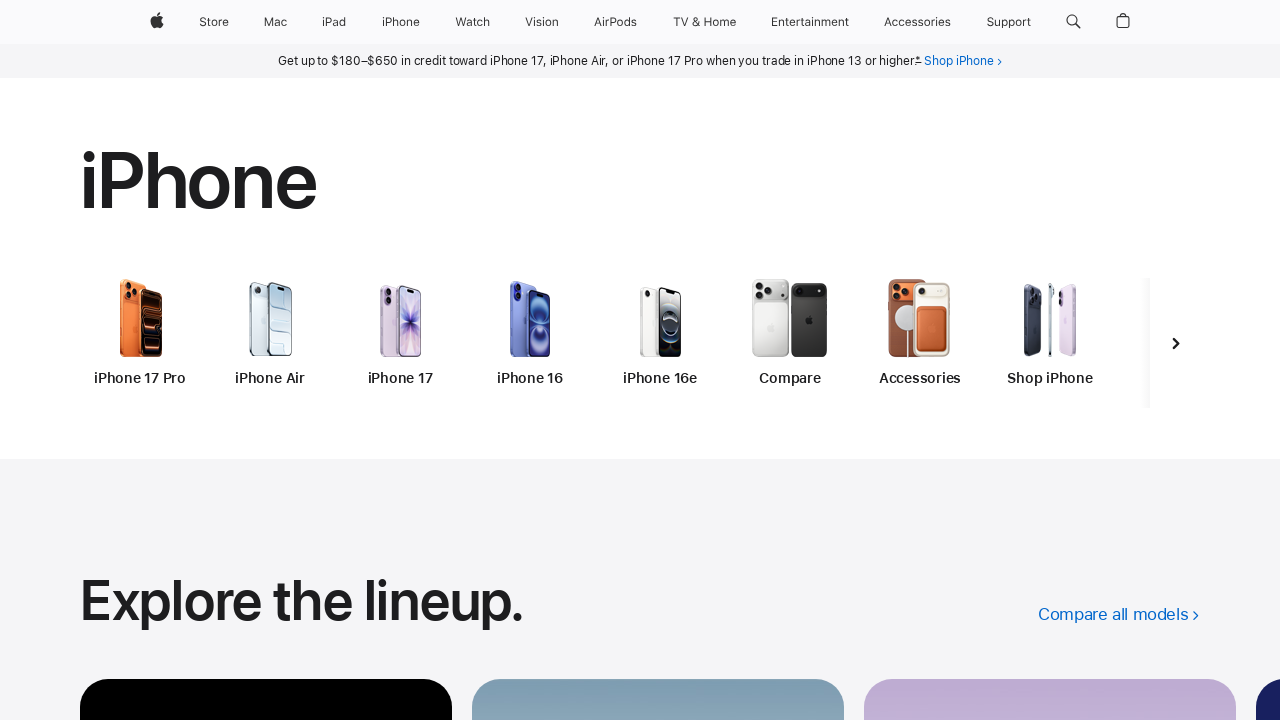